Navigates to login page, checks if username field is enabled, and enters a username

Starting URL: https://www.redmine.org

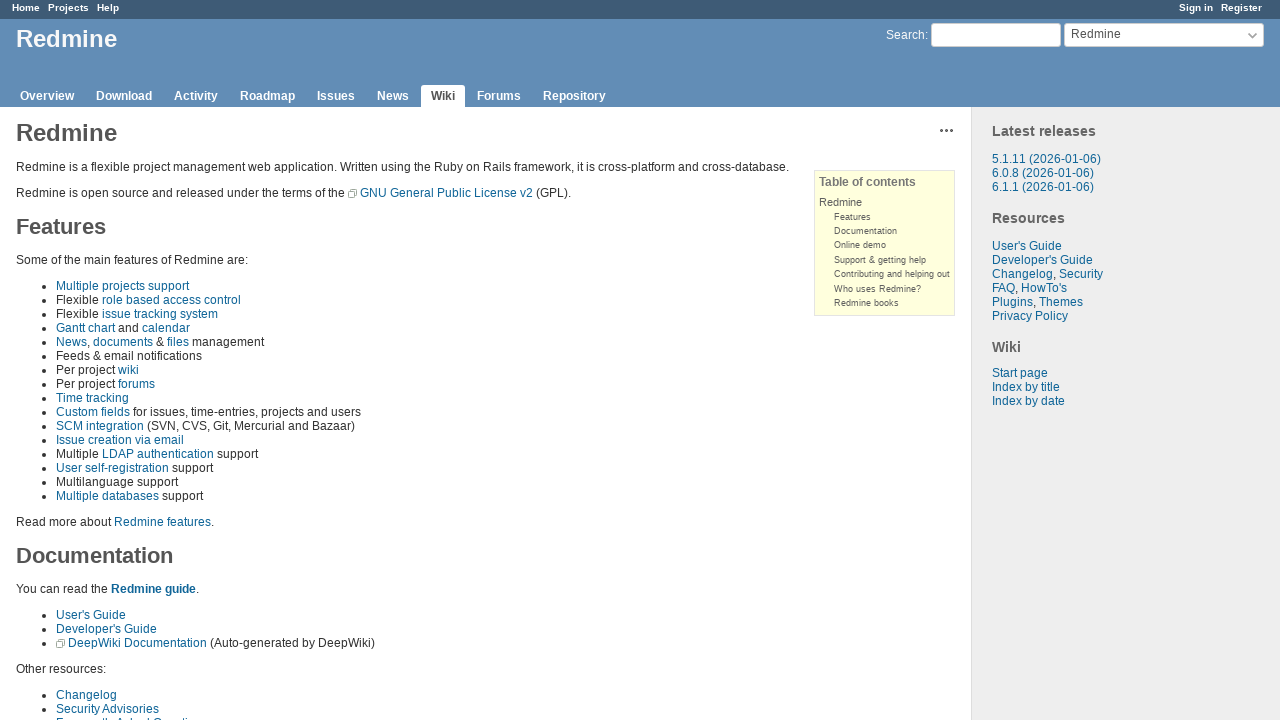

Navigated to Redmine login page at https://www.redmine.org
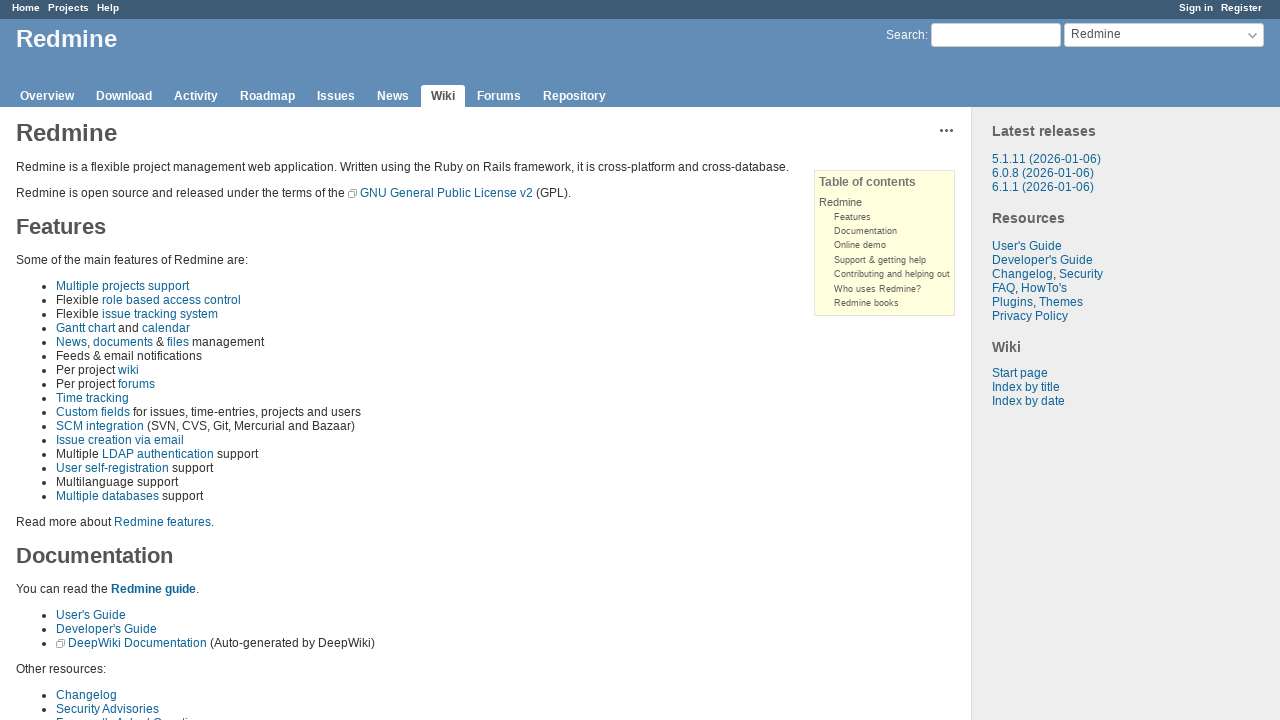

Clicked login link at (1196, 8) on a.login
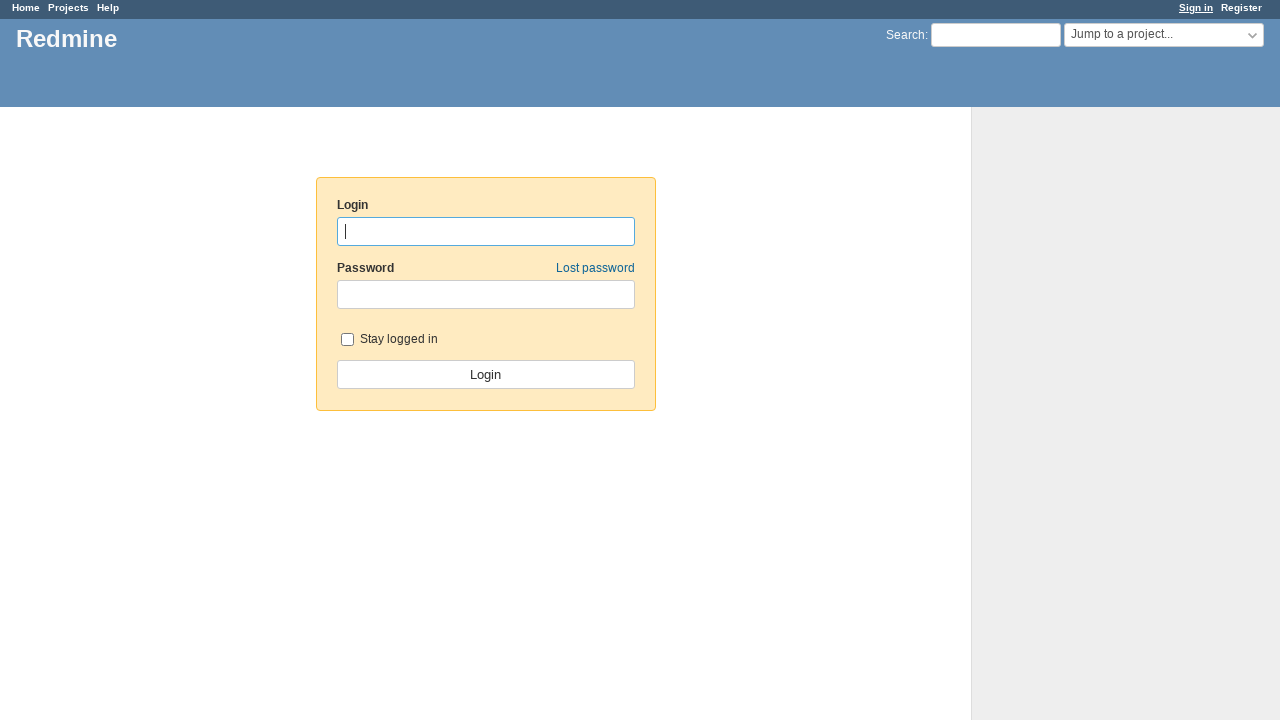

Located username input field
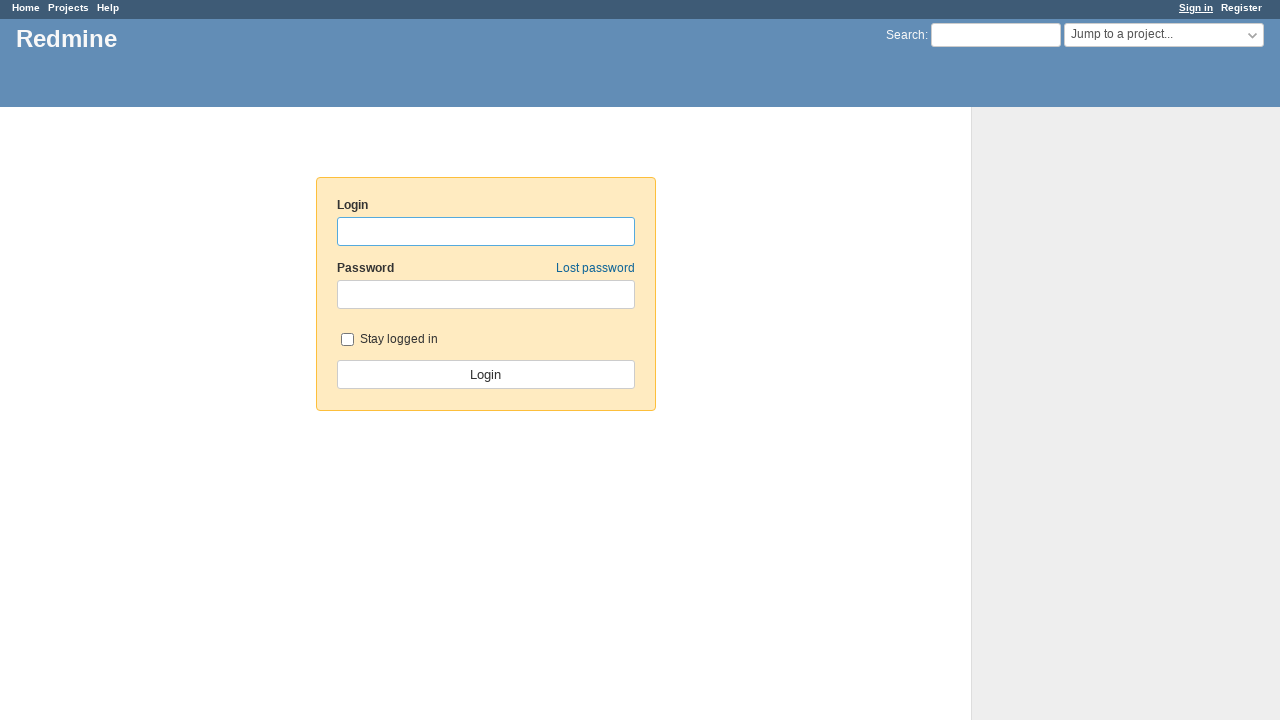

Verified that username field is enabled
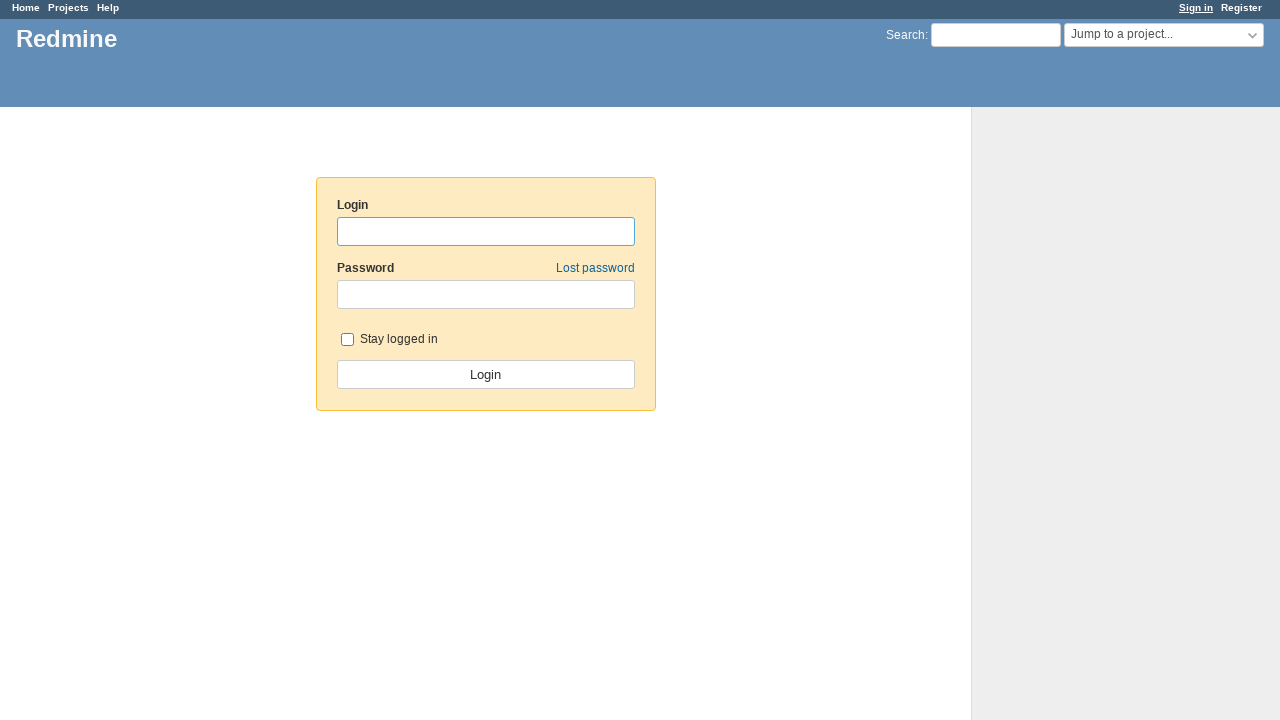

Entered 'ramkee' in the username field on #username
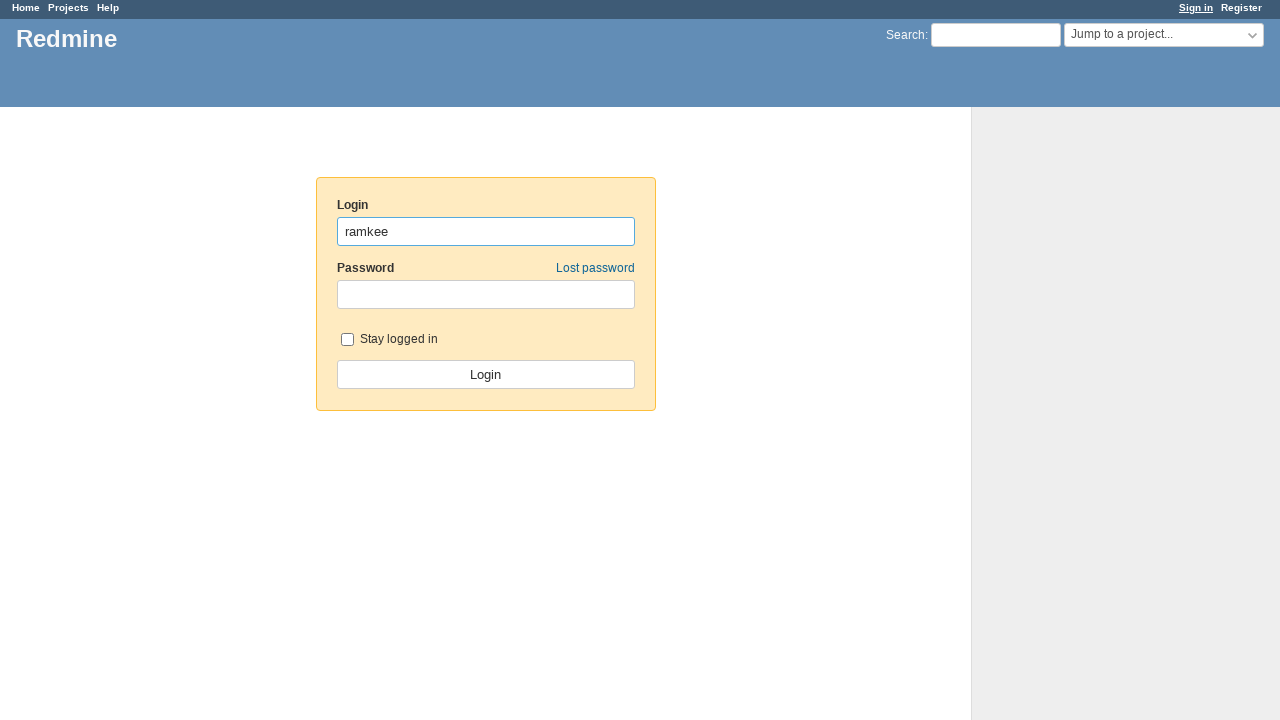

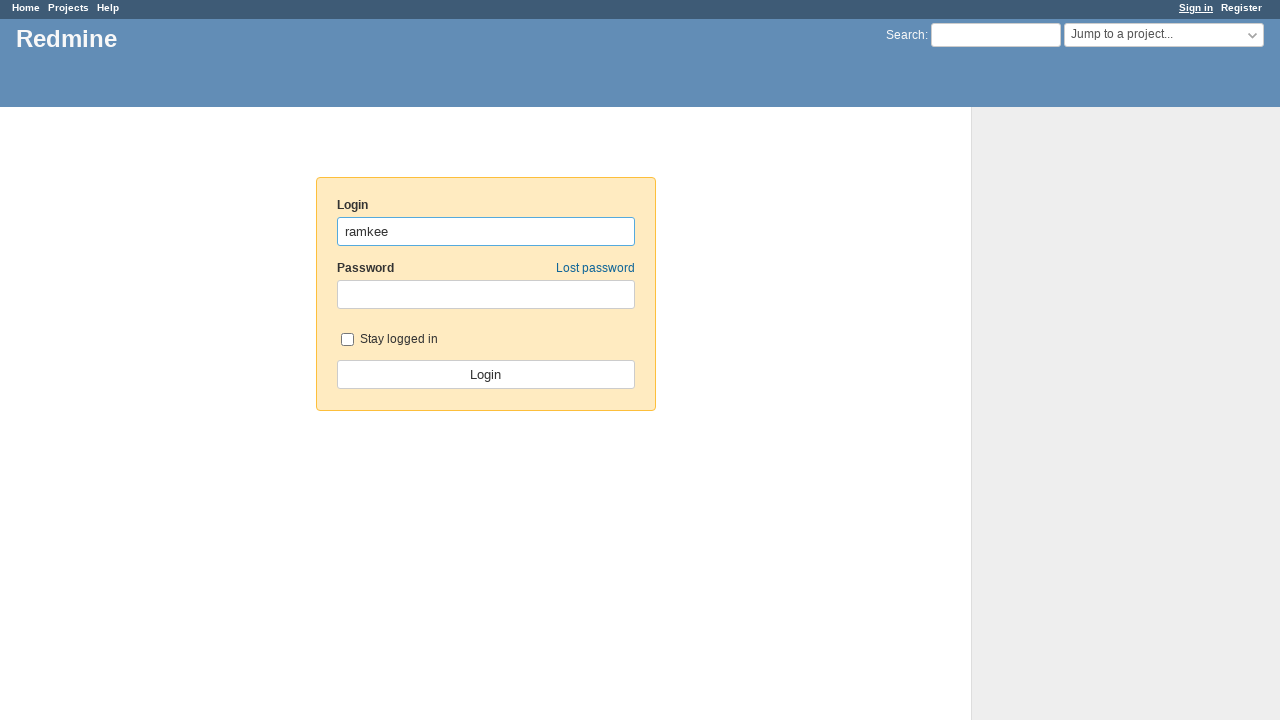